Tests radio button selection, search input typing, and checkbox interactions on a practice page

Starting URL: https://codenboxautomationlab.com/practice/

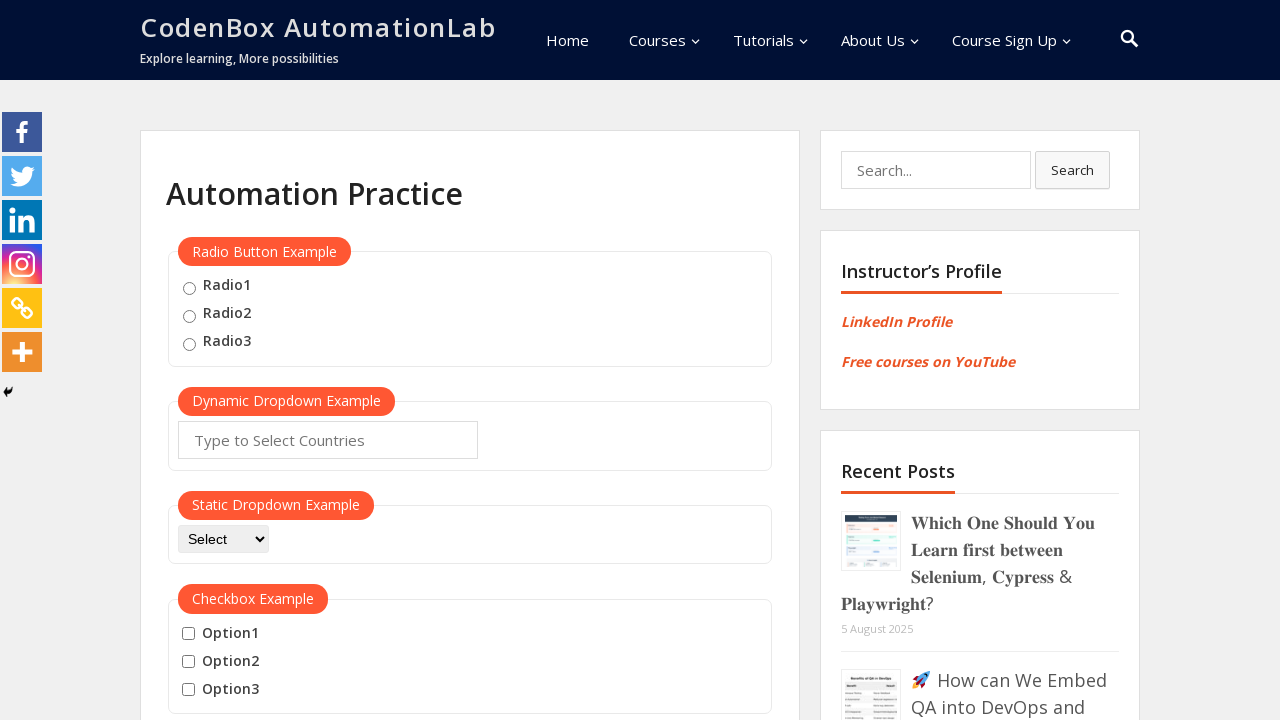

Selected radio button option 2 at (189, 316) on input[value="radio2"]
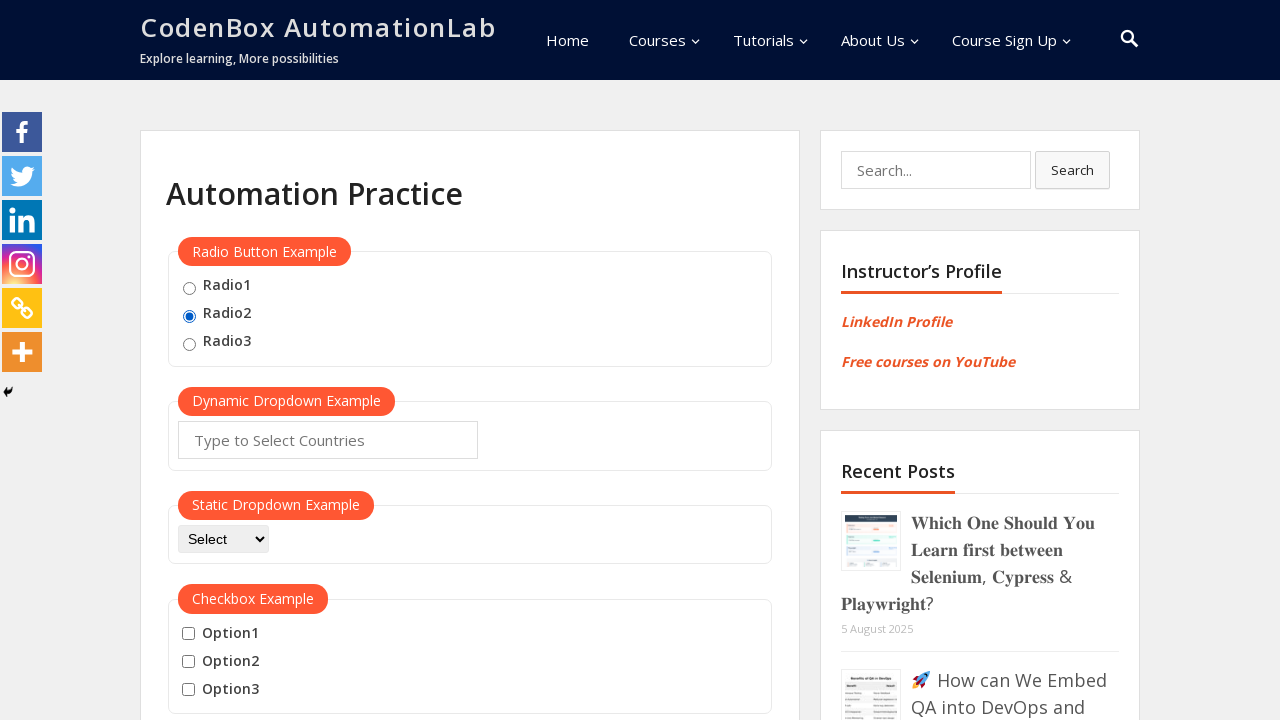

Typed 'automation' into search field on div[id="search-2"] input[placeholder="Search..."]
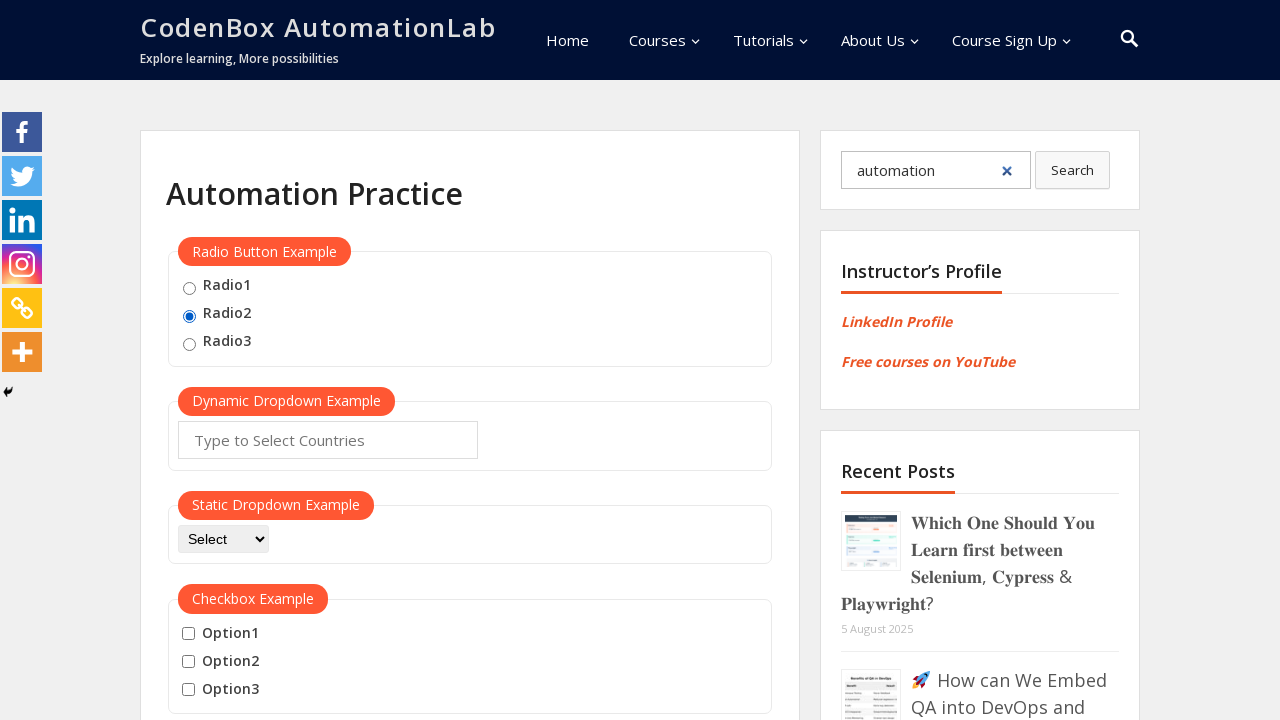

Checked checkbox option1 at (188, 634) on input[type="checkbox"][value="option1"]
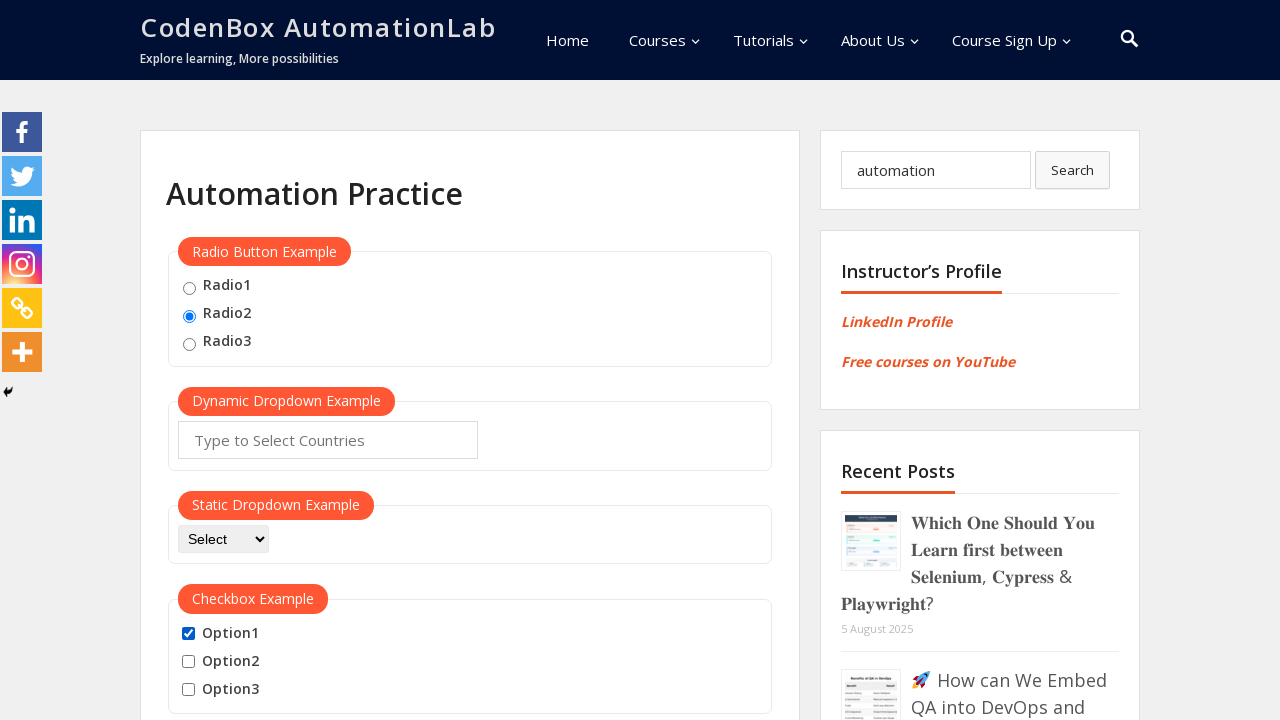

Checked checkbox option2 at (188, 662) on input[type="checkbox"][value="option2"]
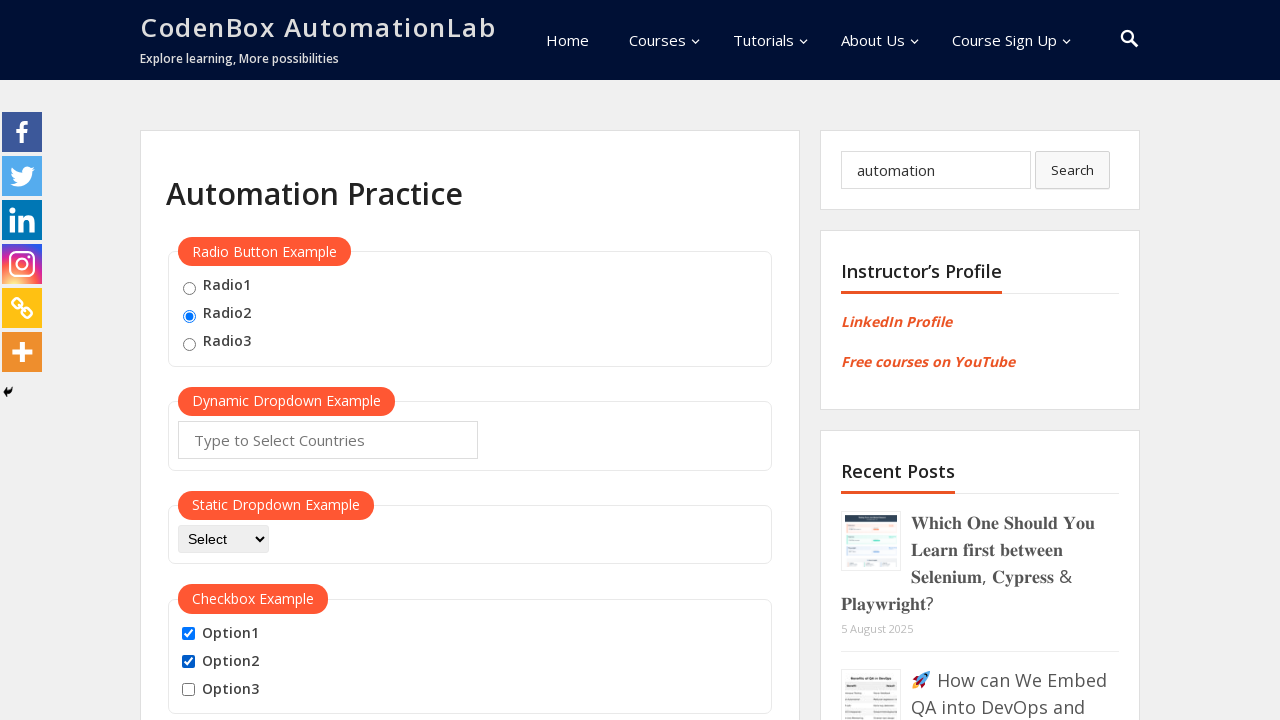

Checked checkbox option3 at (188, 690) on input[type="checkbox"][value="option3"]
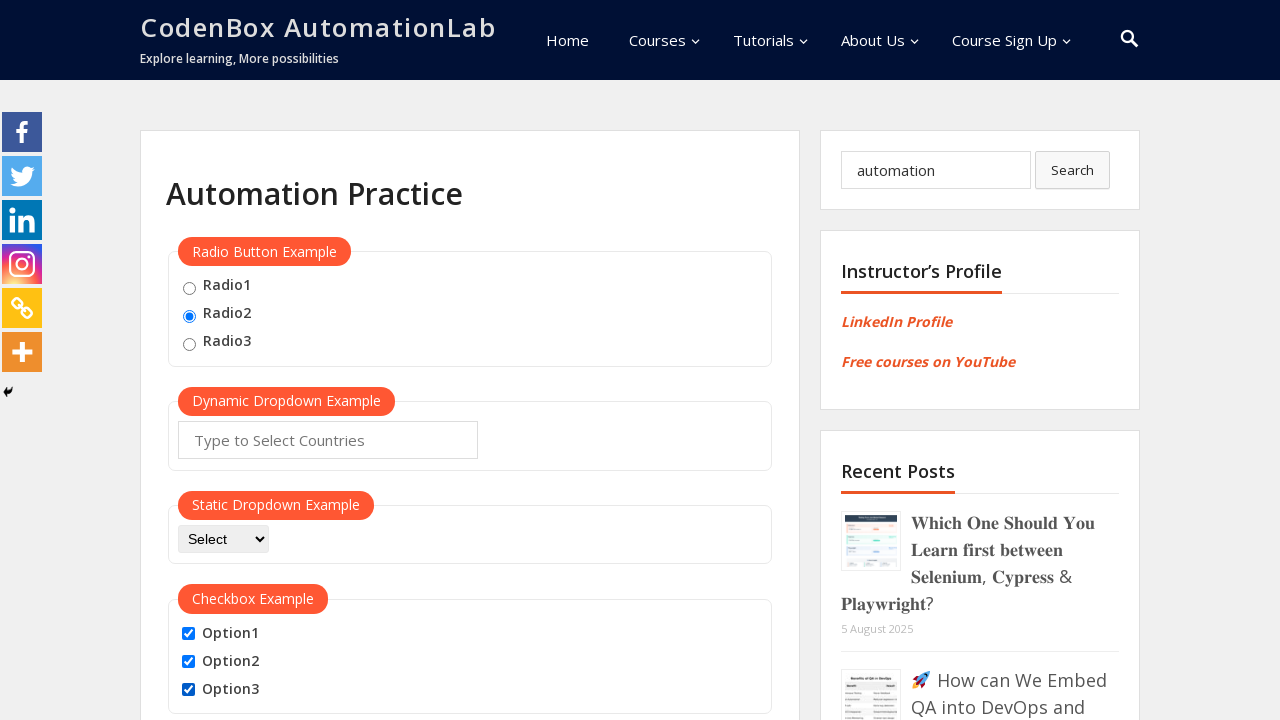

Unchecked checkbox option1 at (188, 634) on input[type="checkbox"][value="option1"]
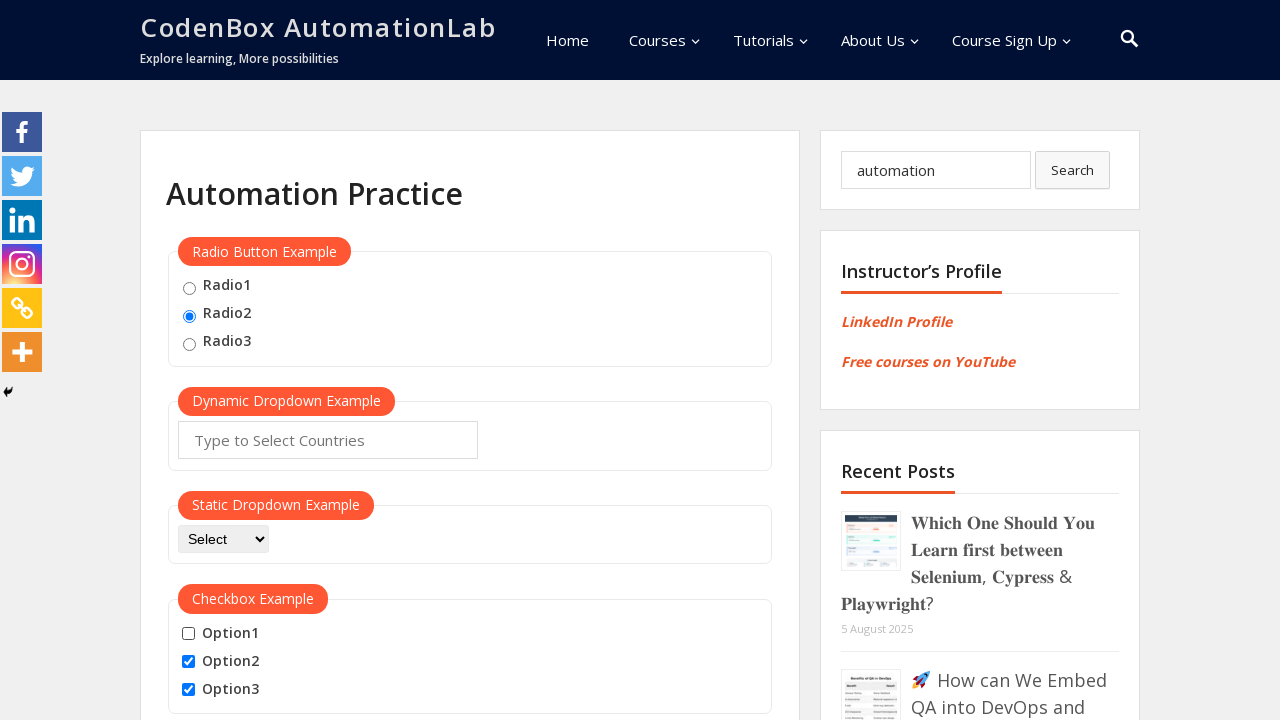

Unchecked checkbox option2 at (188, 662) on input[type="checkbox"][value="option2"]
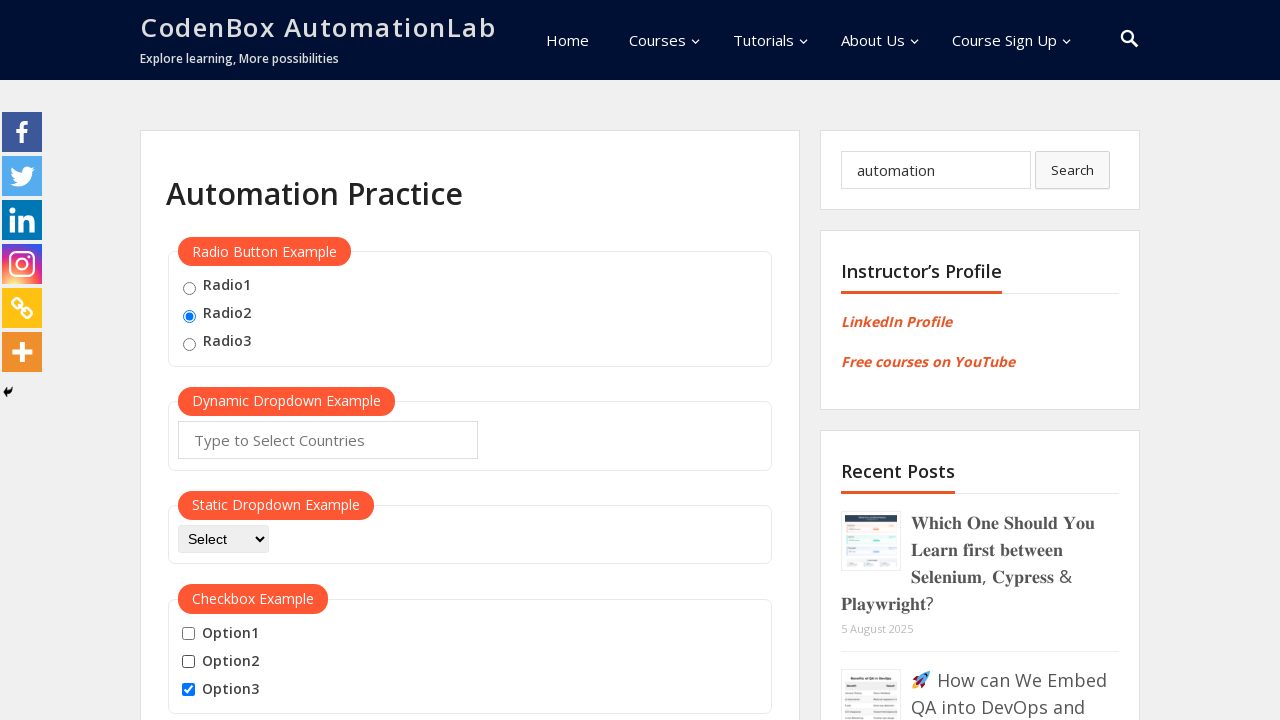

Unchecked checkbox option3 at (188, 690) on input[type="checkbox"][value="option3"]
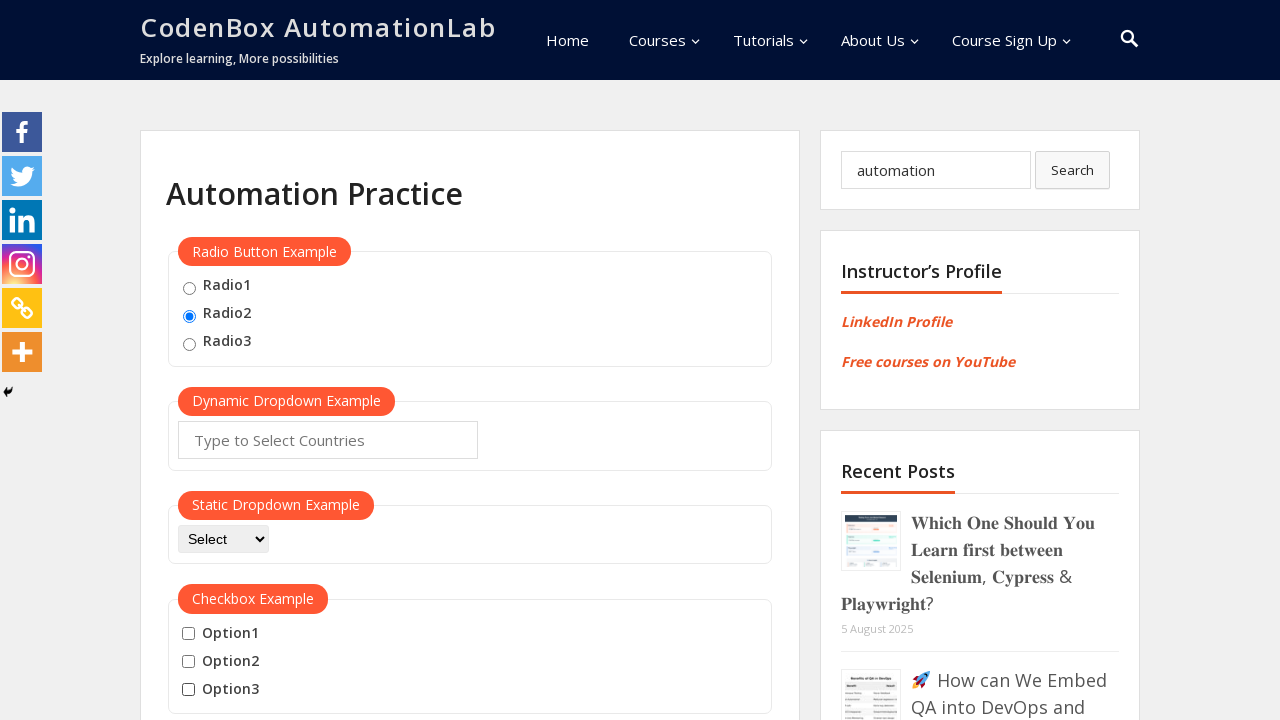

Checked the first checkbox at (188, 634) on input[type="checkbox"] >> nth=0
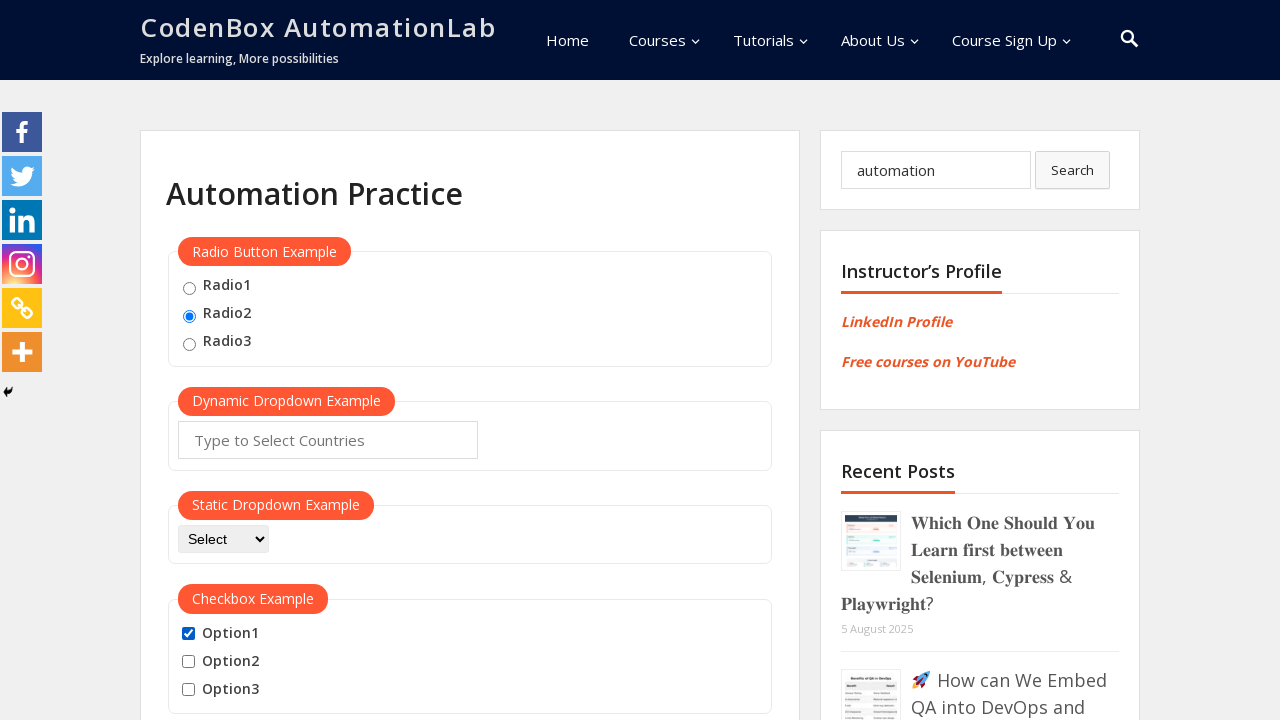

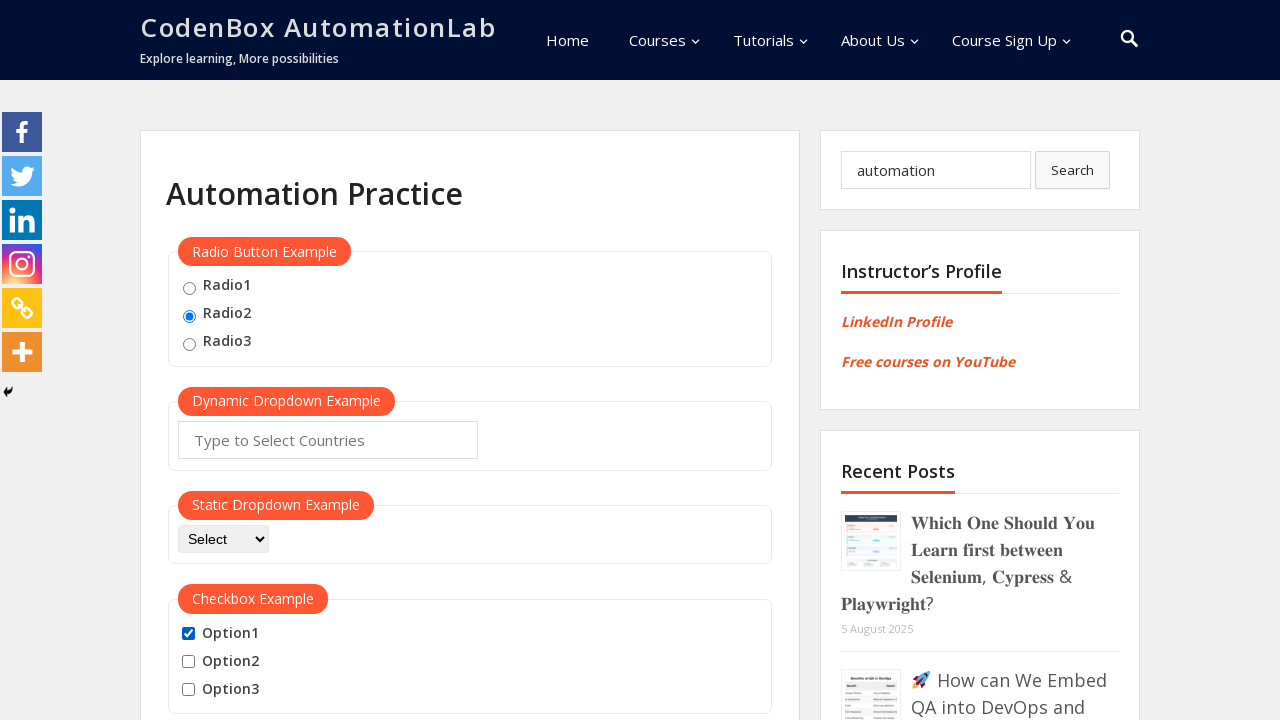